Tests clicking a confirm button and handling the JavaScript confirmation dialog

Starting URL: https://codenboxautomationlab.com/practice/

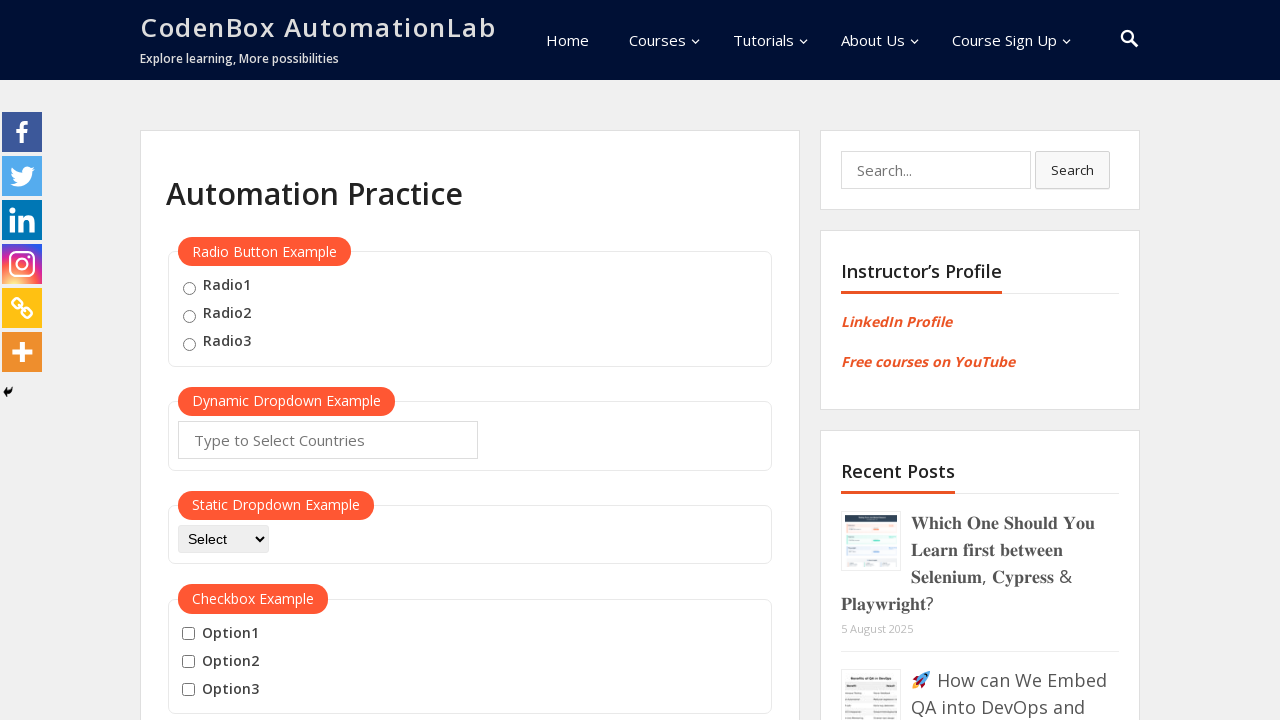

Set up dialog handler to accept confirmation dialogs
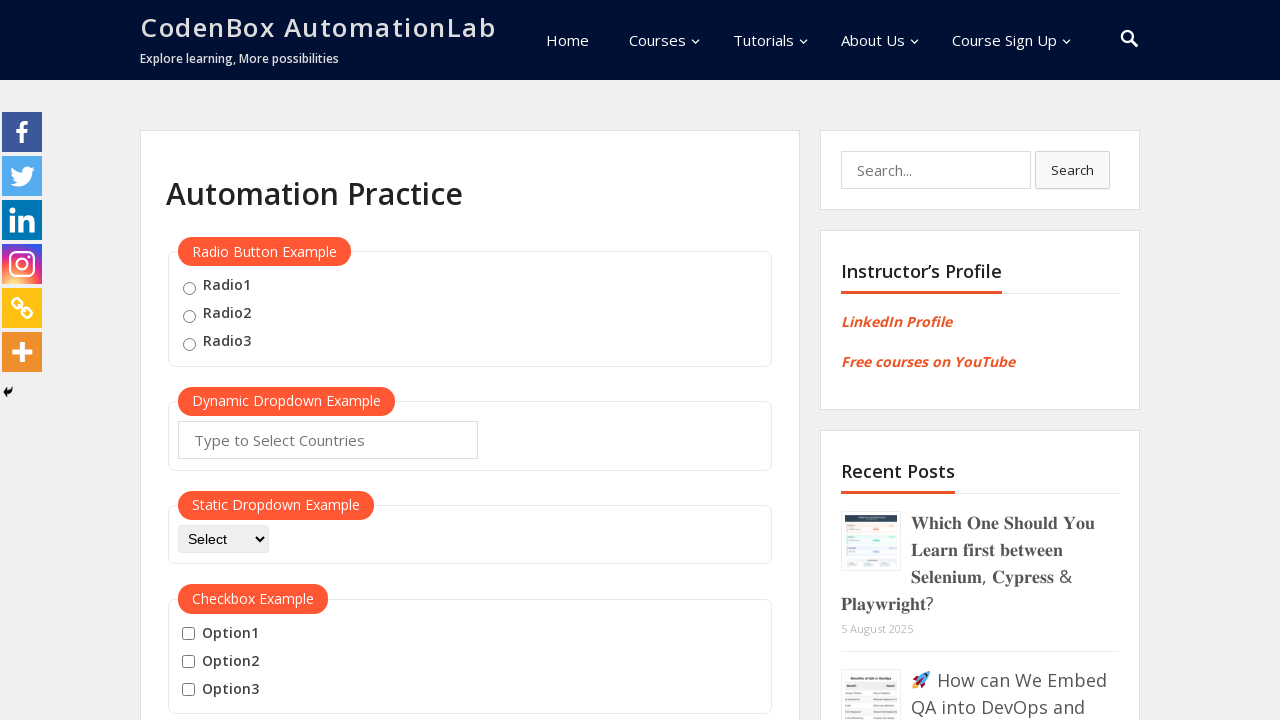

Clicked the confirm button to trigger JavaScript confirmation dialog at (586, 360) on #confirmbtn
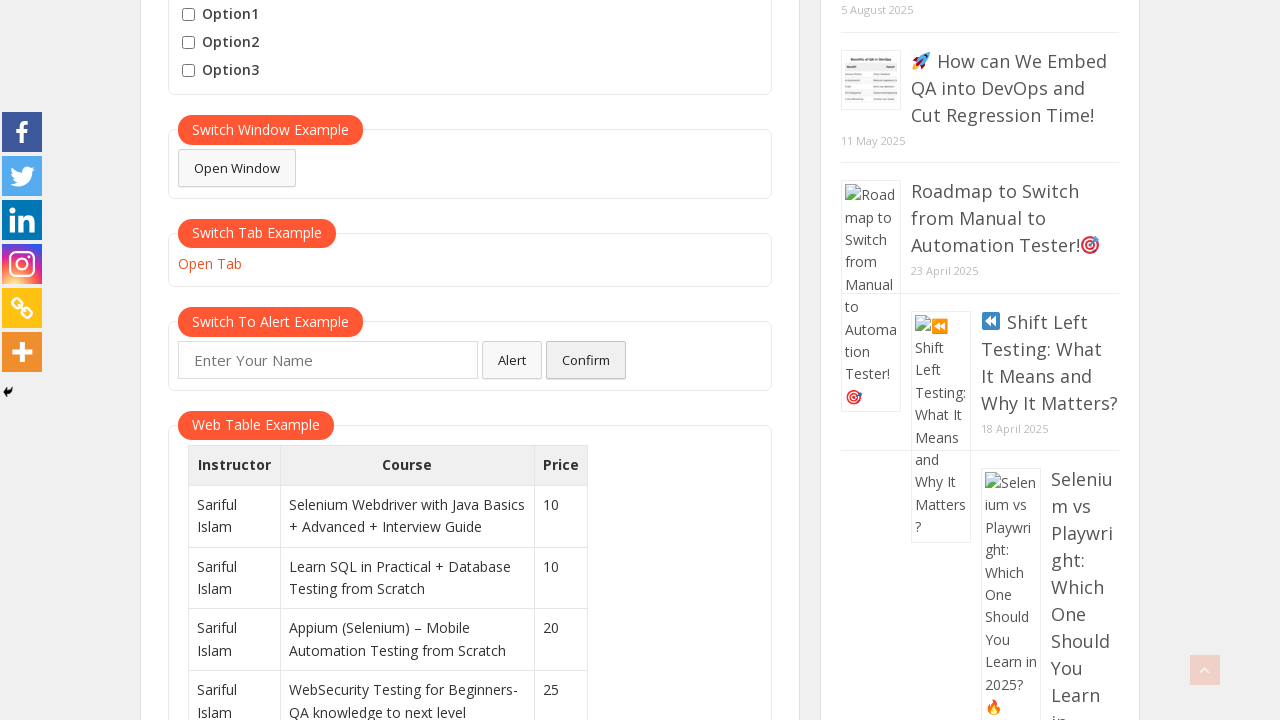

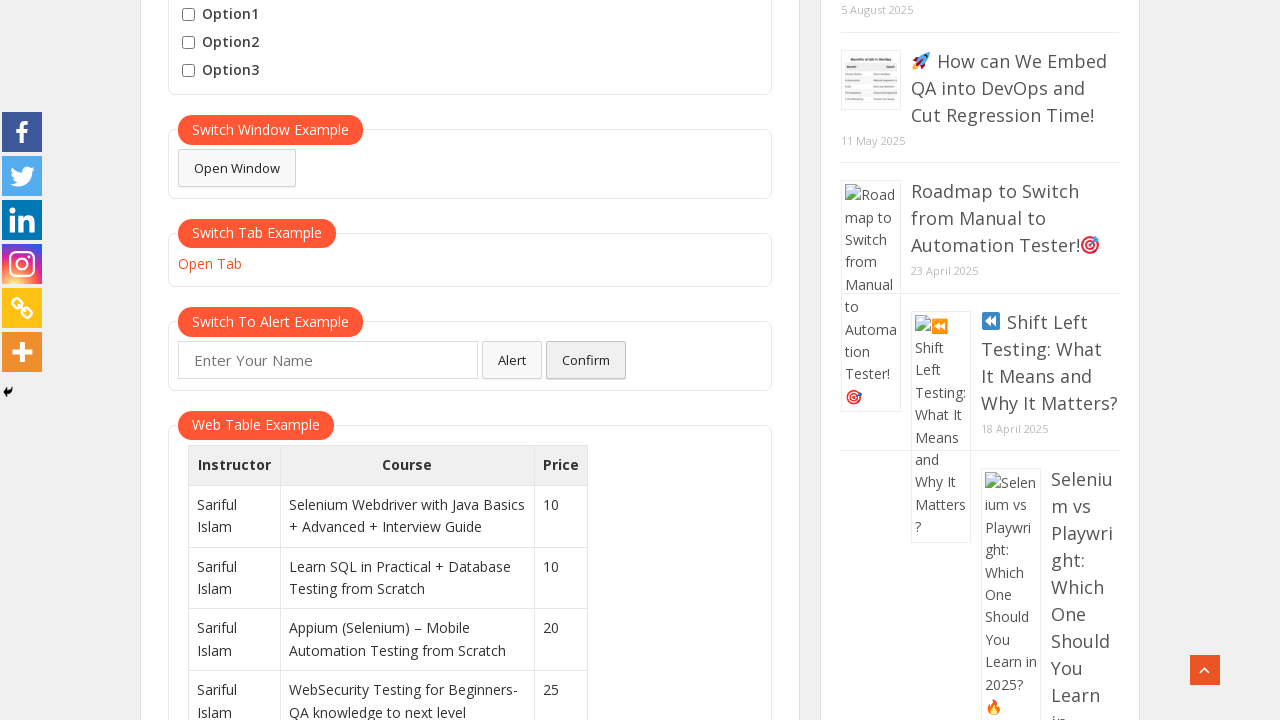